Tests alert handling functionality by entering a name in a text field, triggering an alert, and accepting it

Starting URL: https://rahulshettyacademy.com/AutomationPractice/

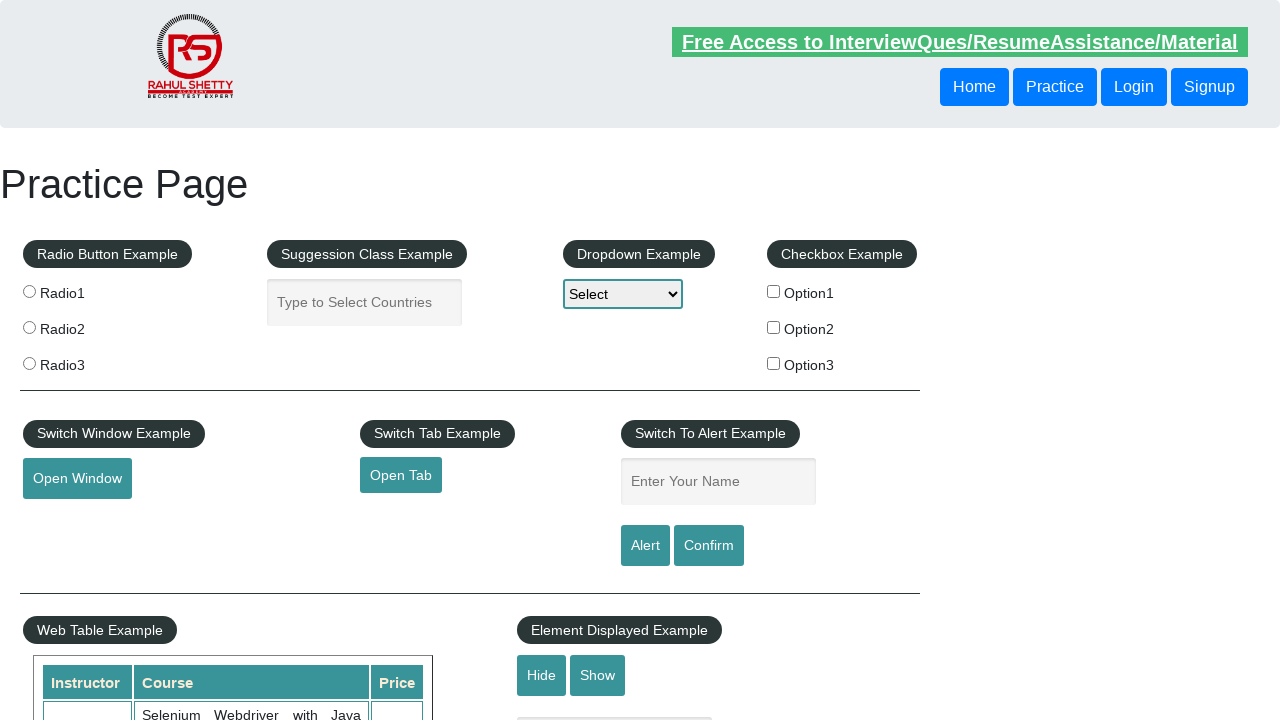

Filled name field with 'Vinicius' on #name
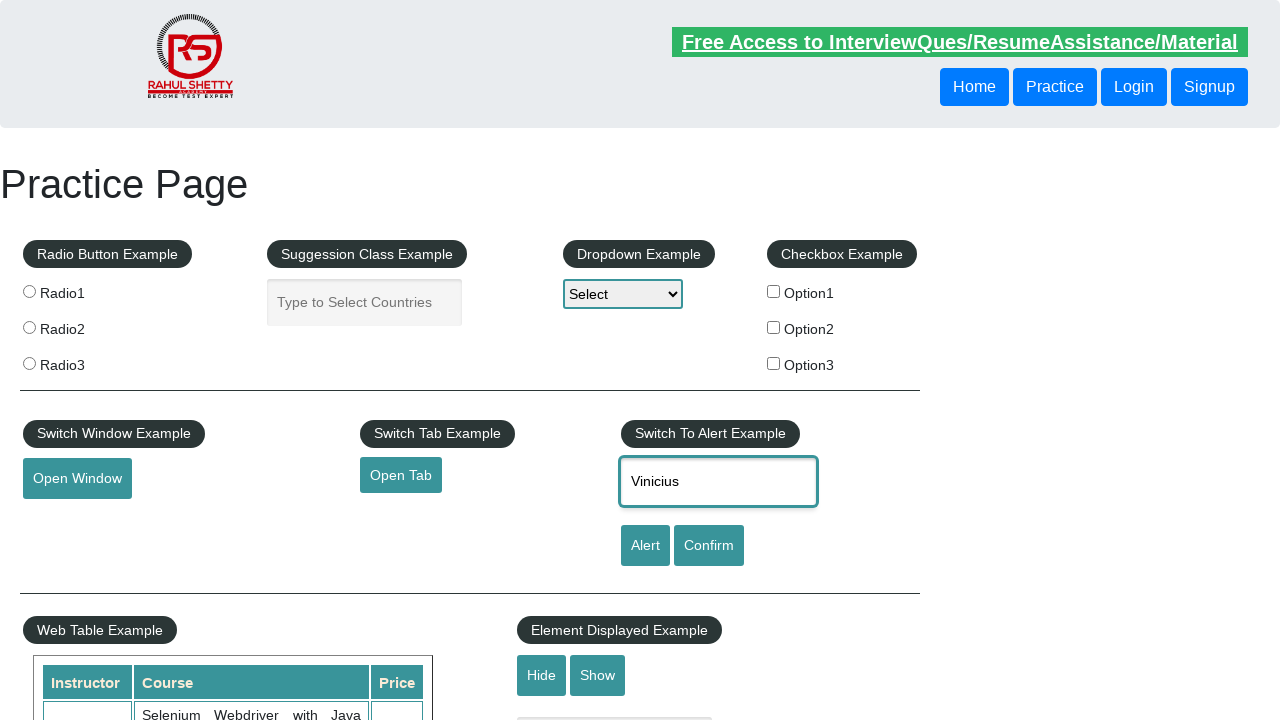

Clicked alert button to trigger alert dialog at (645, 546) on #alertbtn
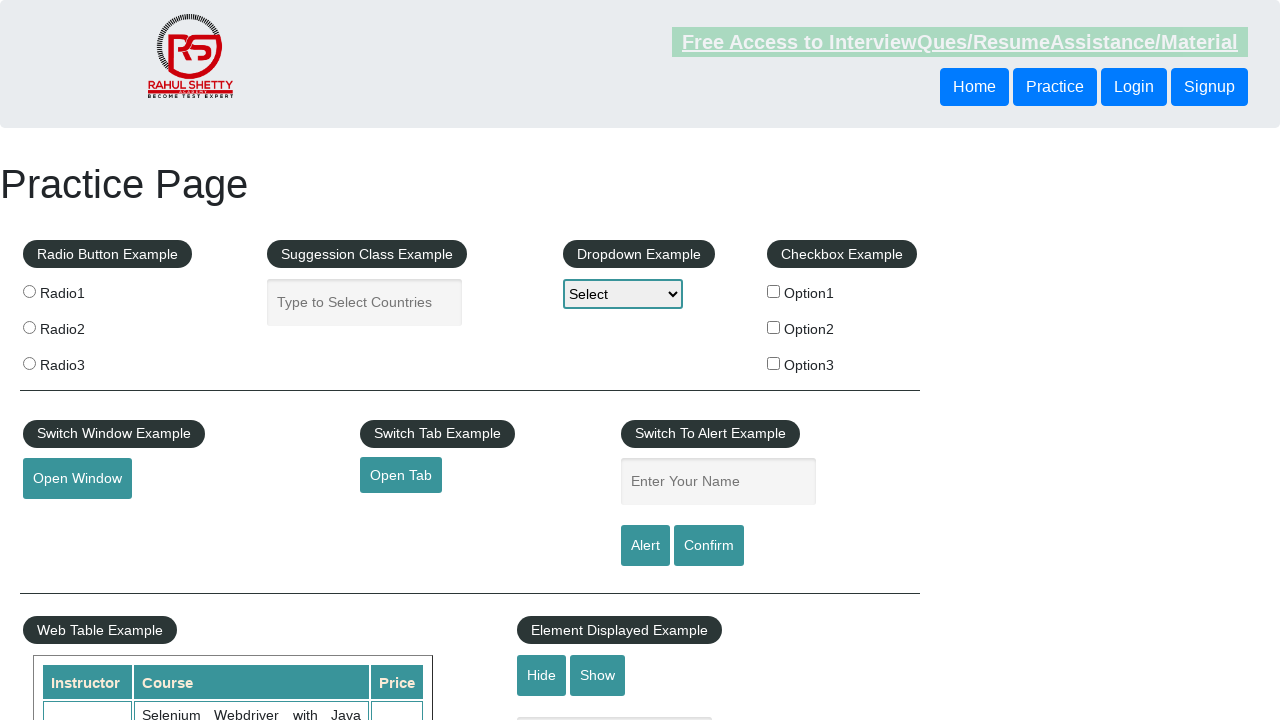

Set up dialog handler to accept alerts
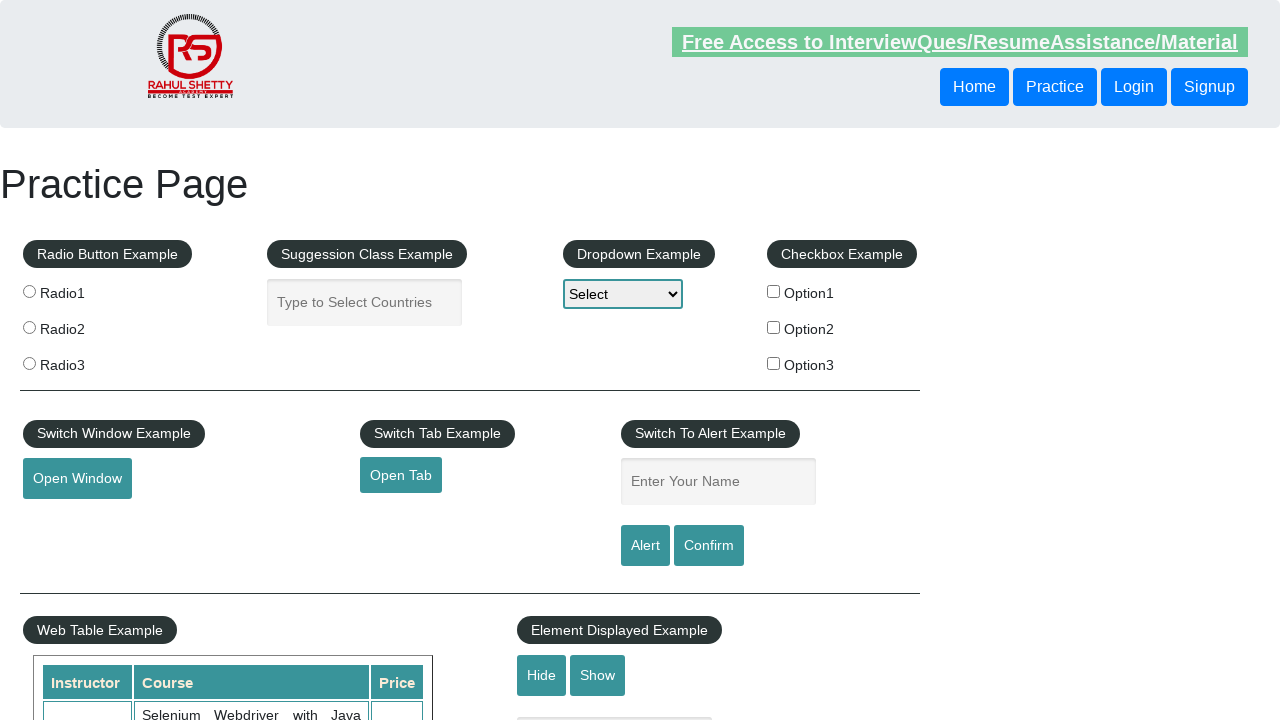

Triggered alert button via JavaScript and accepted the alert
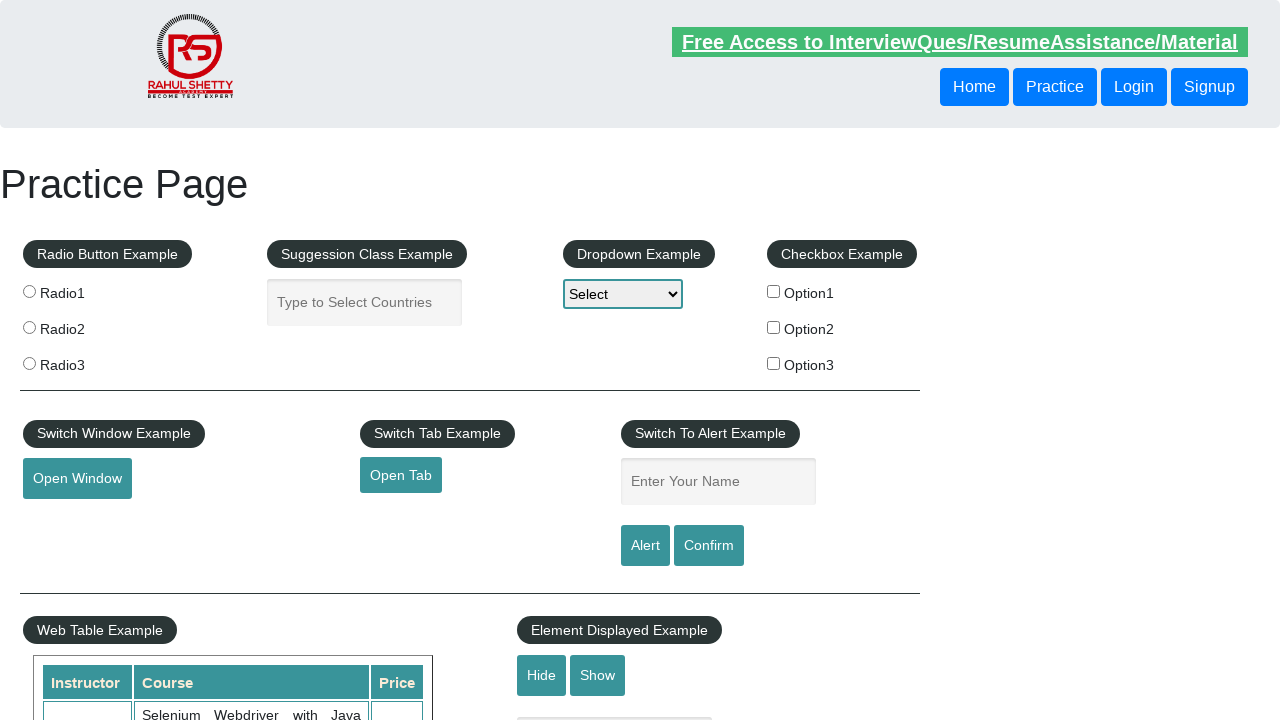

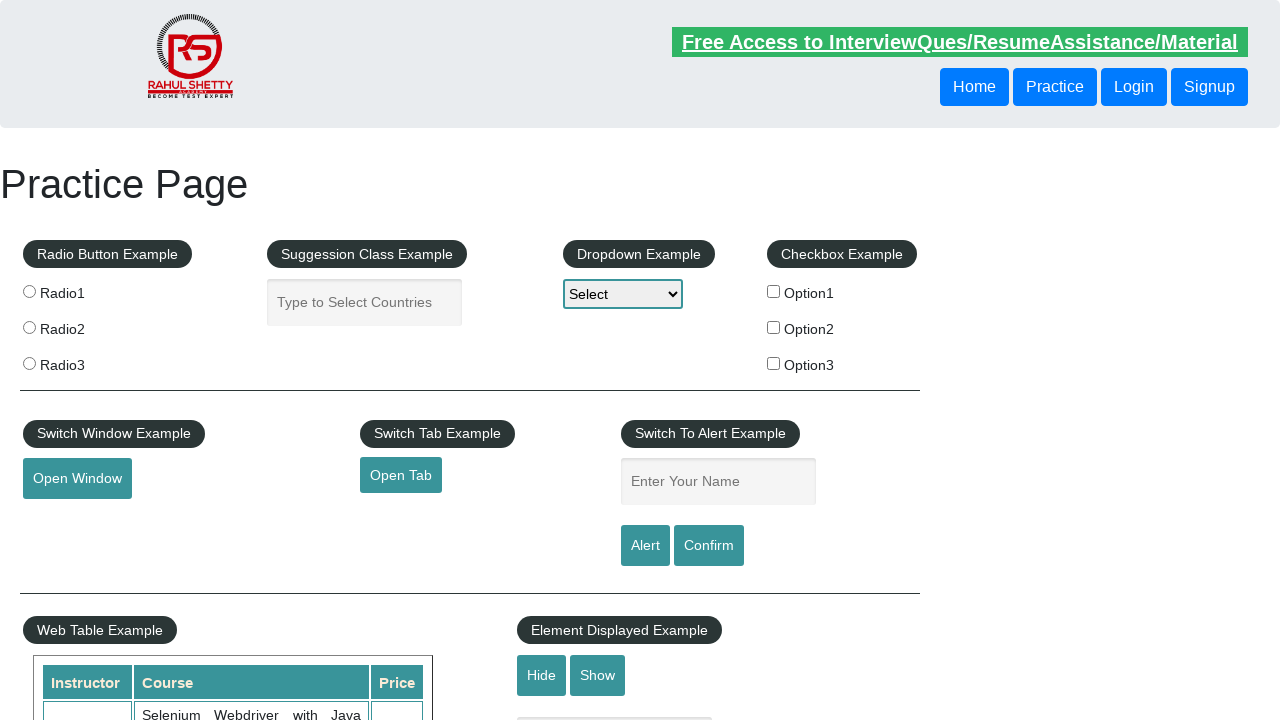